Tests scrolling to an element and filling form fields including name and date inputs

Starting URL: https://formy-project.herokuapp.com/scroll

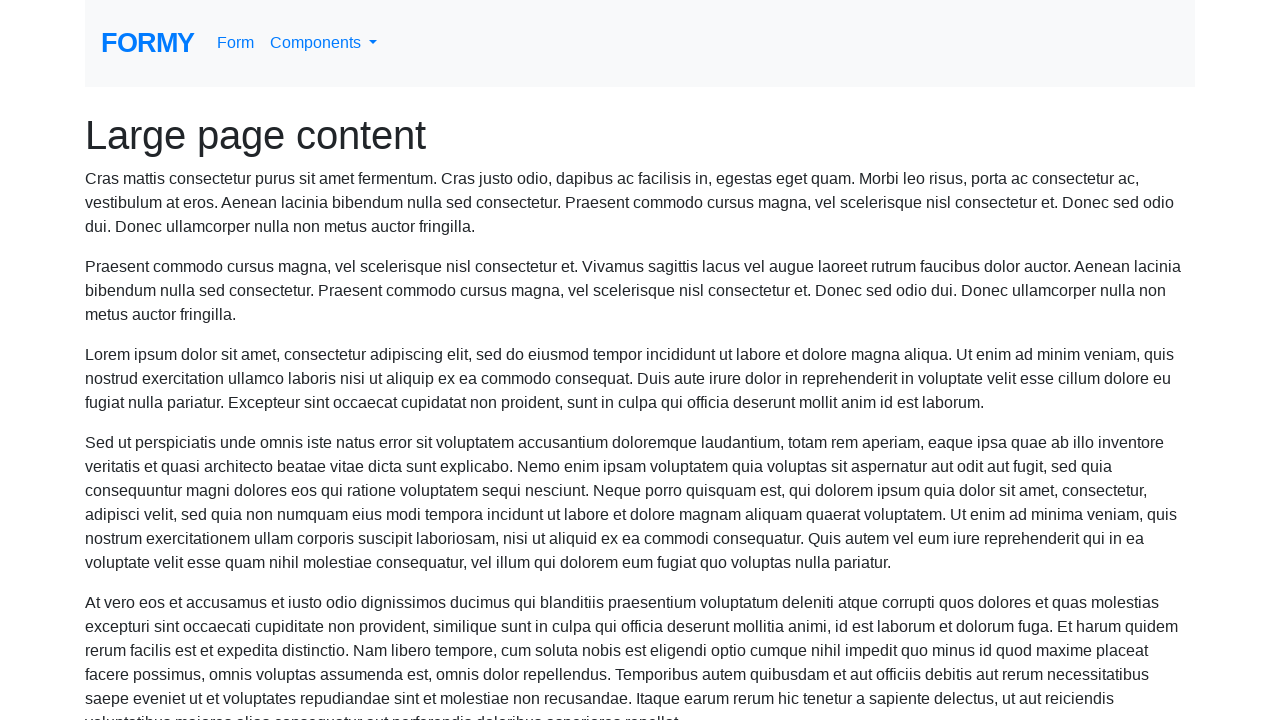

Located name field element
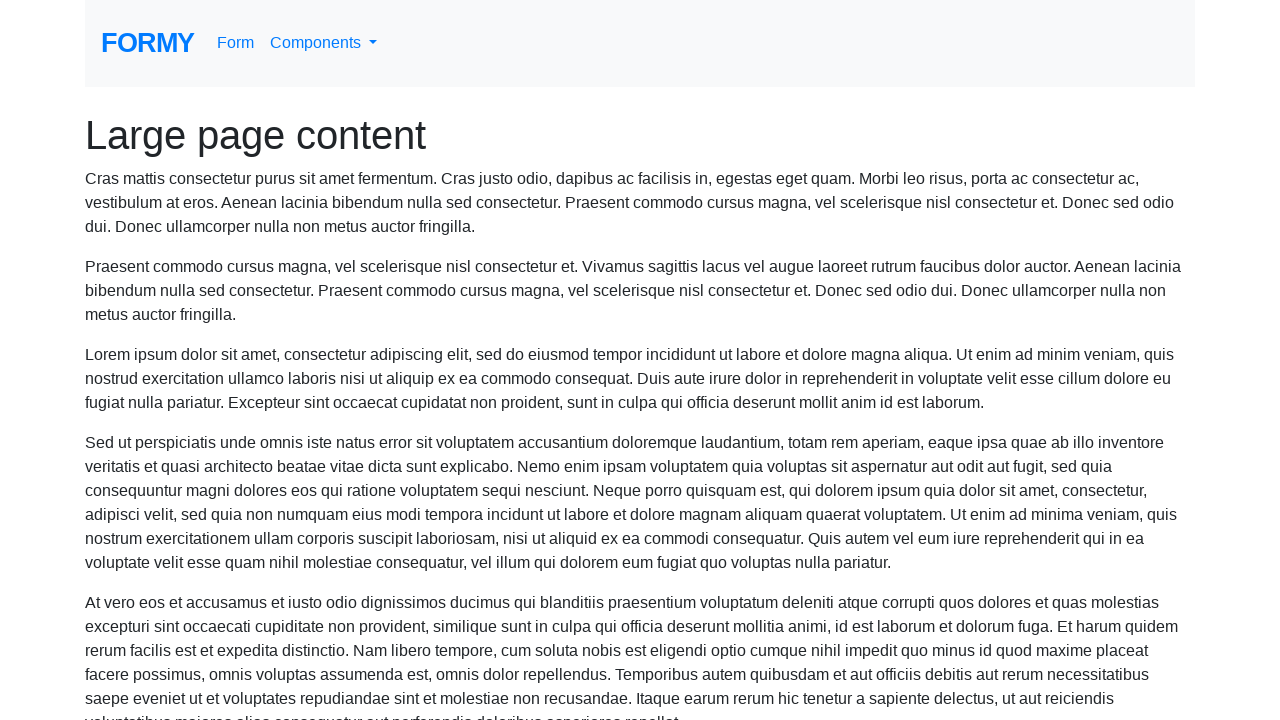

Scrolled to name field
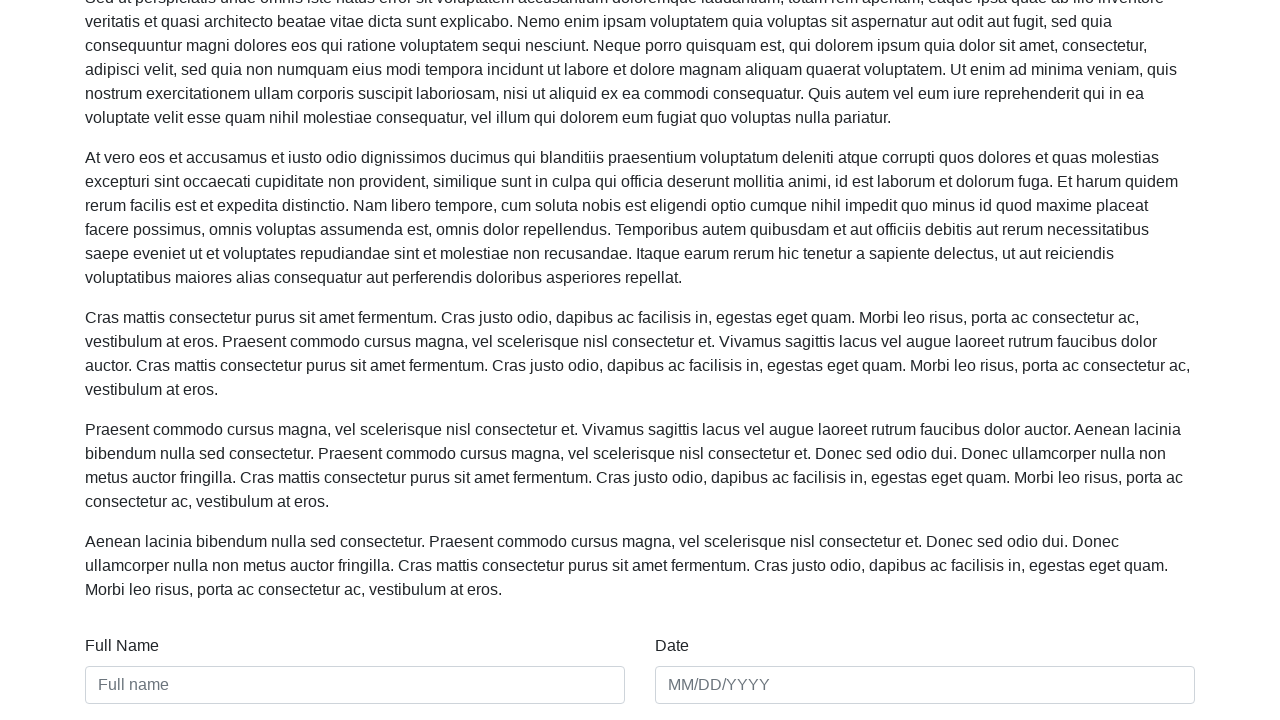

Filled name field with 'Veer Singh' on #name
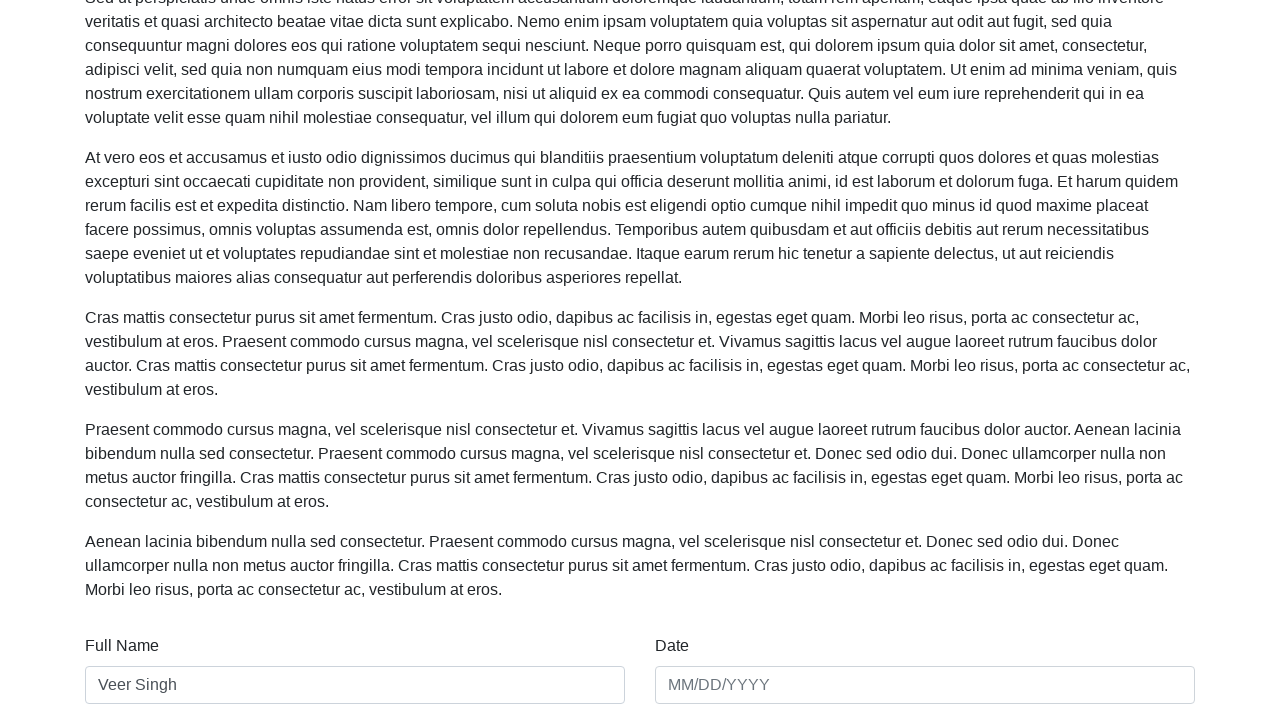

Filled date field with '01/01/2022' on #date
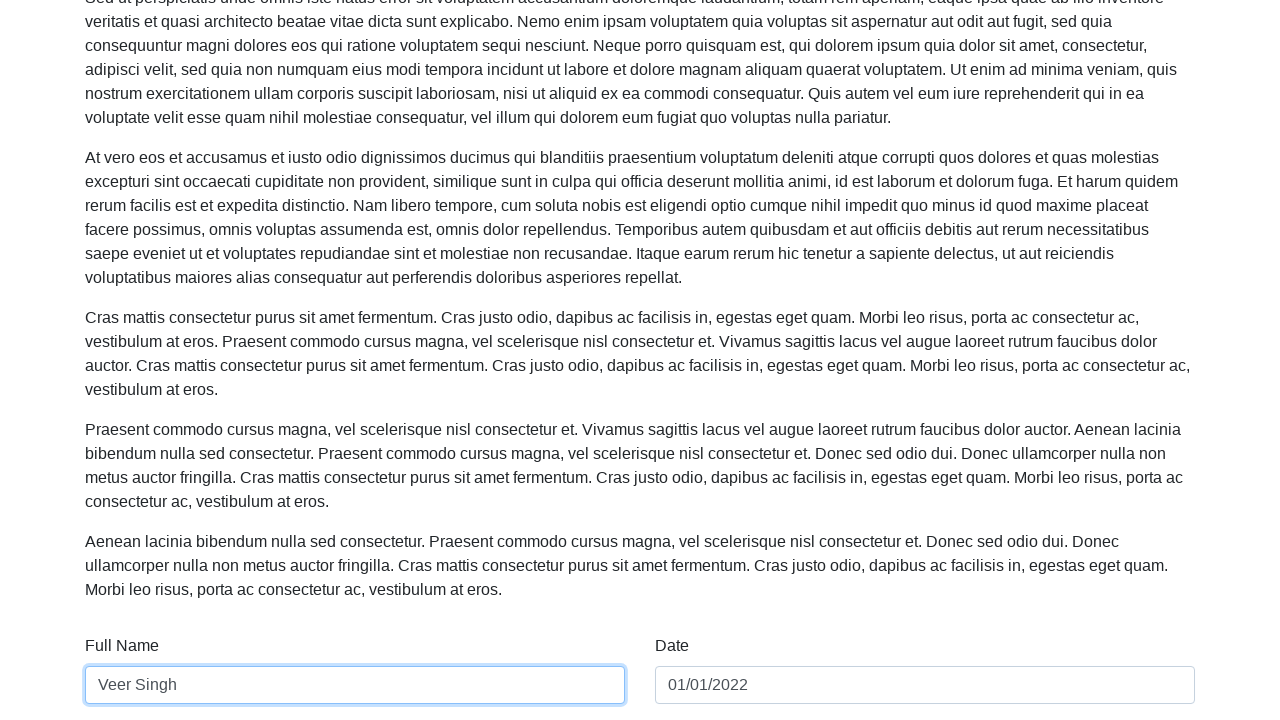

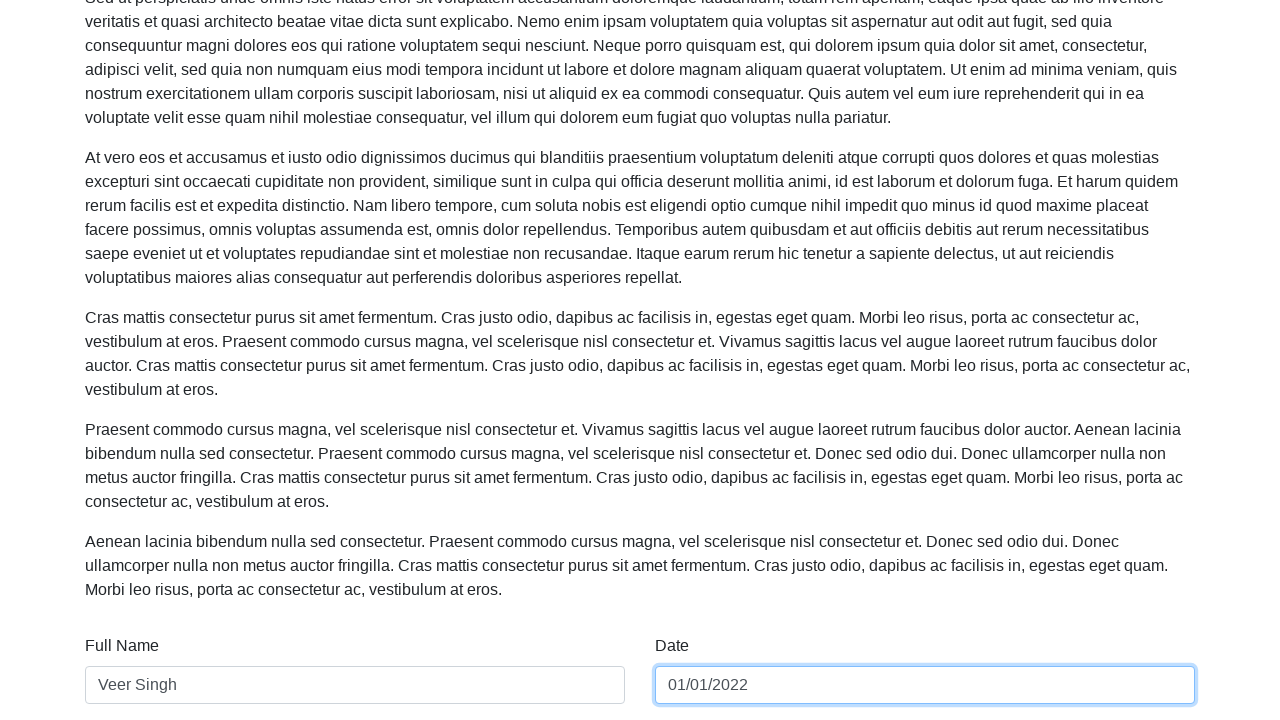